Tests JavaScript prompt dialog by entering text and accepting it

Starting URL: https://the-internet.herokuapp.com/javascript_alerts

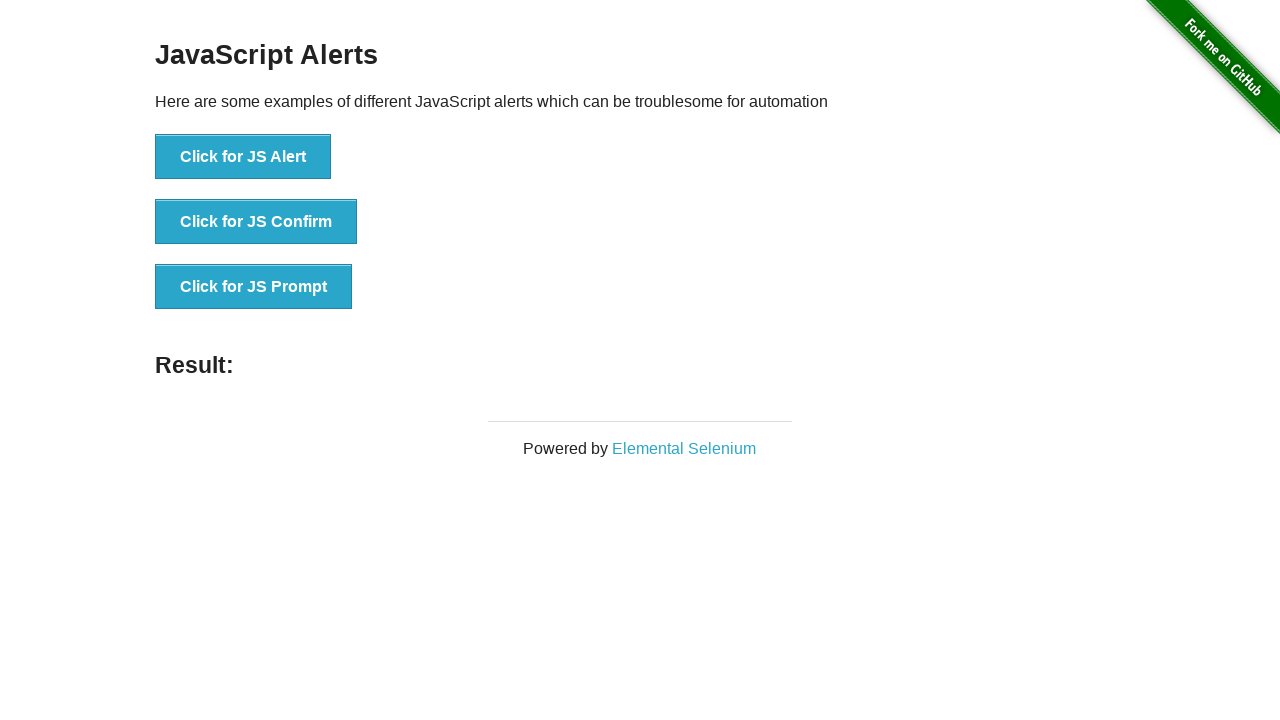

Set up dialog handler to accept prompt with 'test input message'
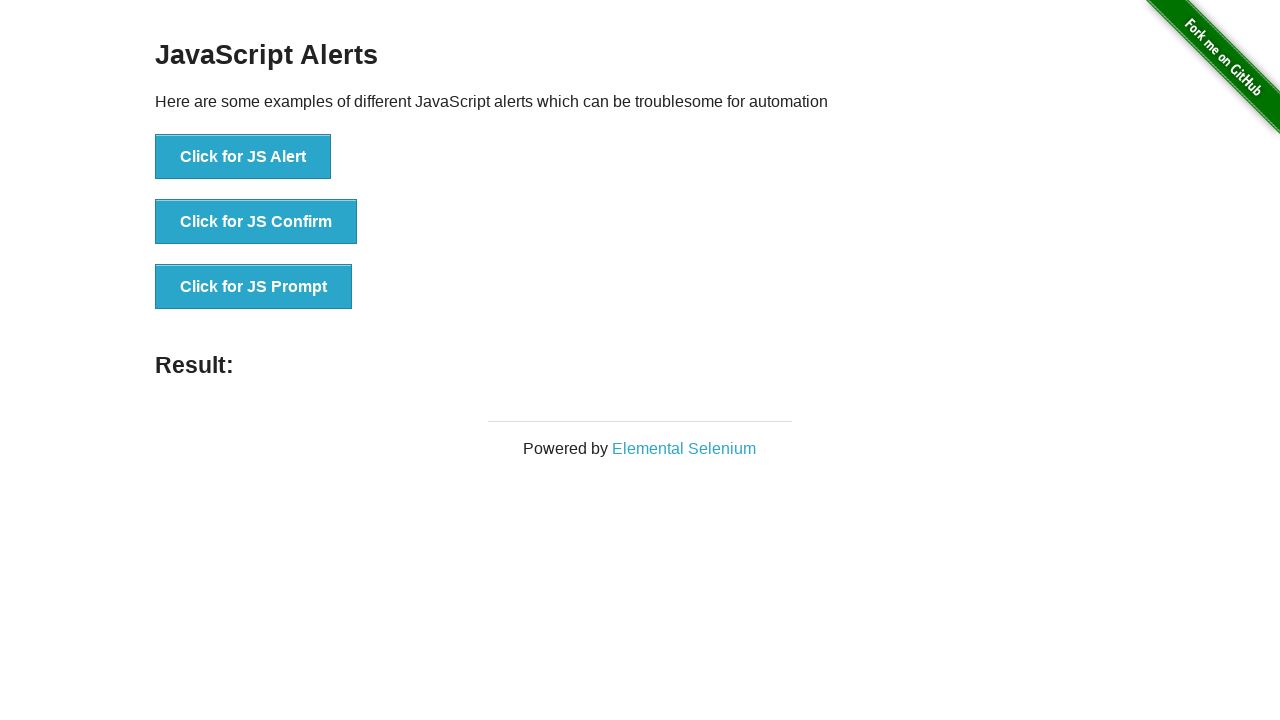

Clicked button to trigger JavaScript prompt dialog at (254, 287) on button[onclick='jsPrompt()']
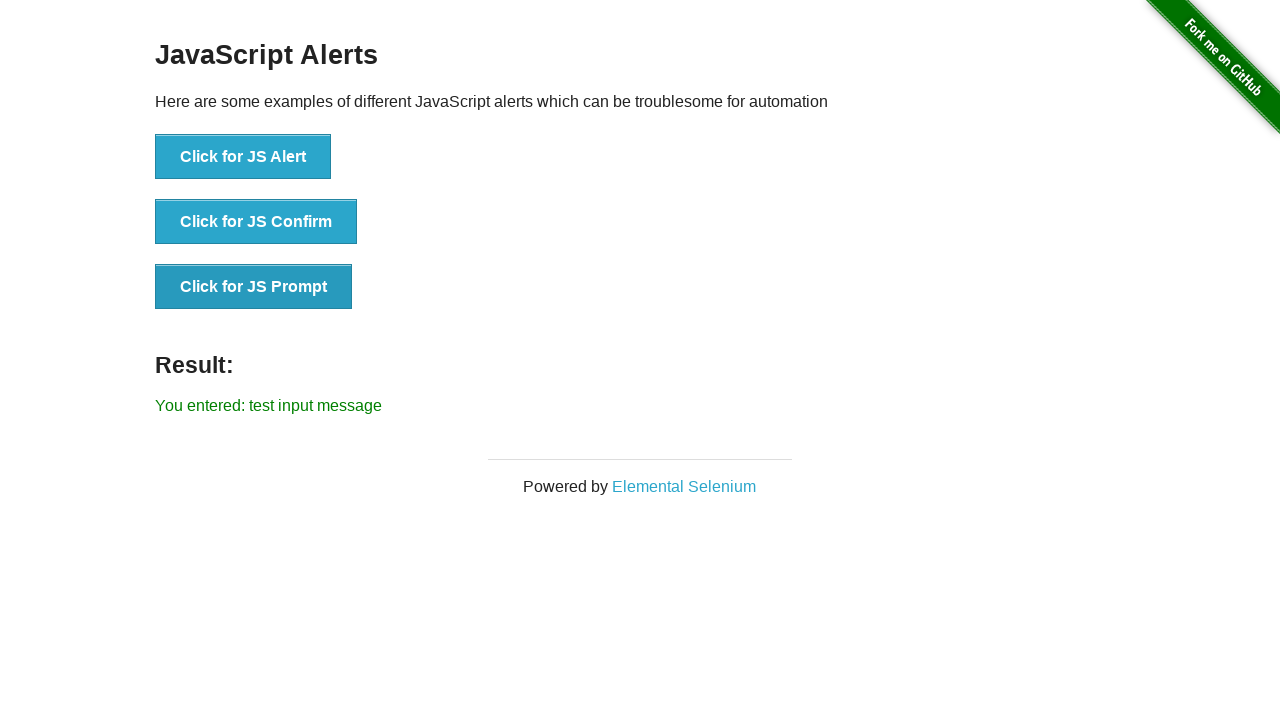

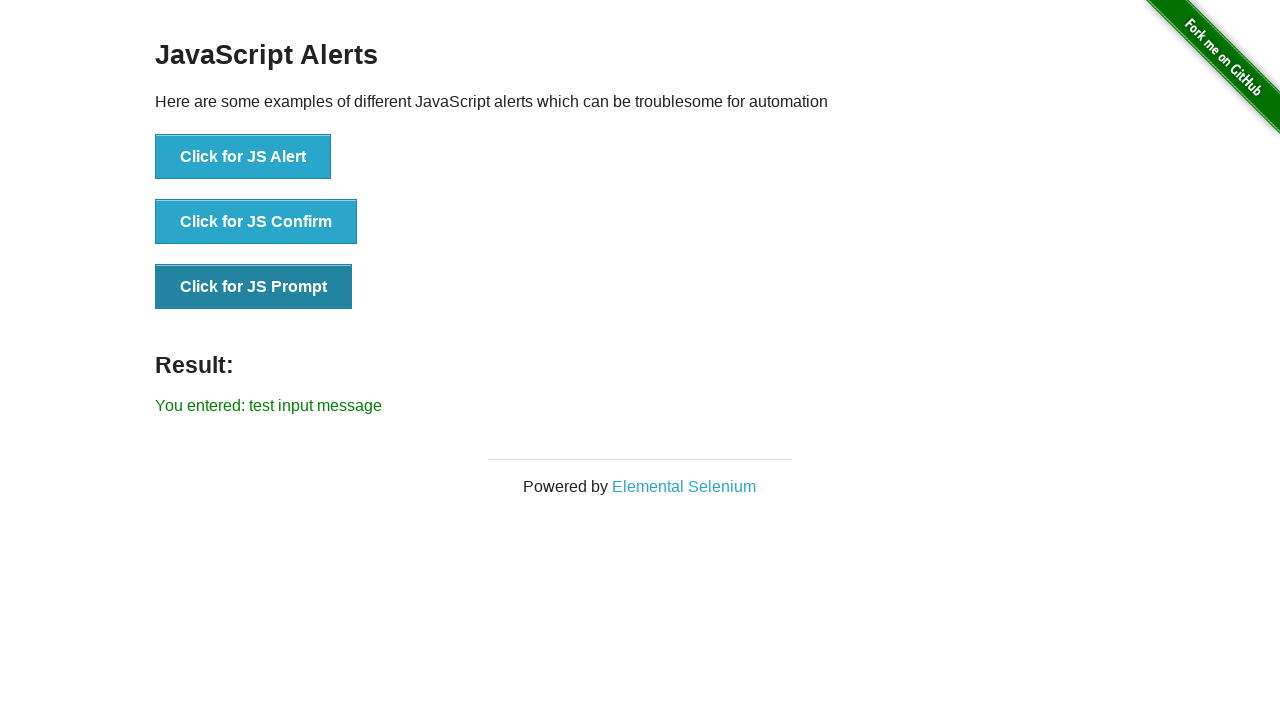